Tests window switching by opening a new tab and switching between windows

Starting URL: https://formy-project.herokuapp.com/switch-window

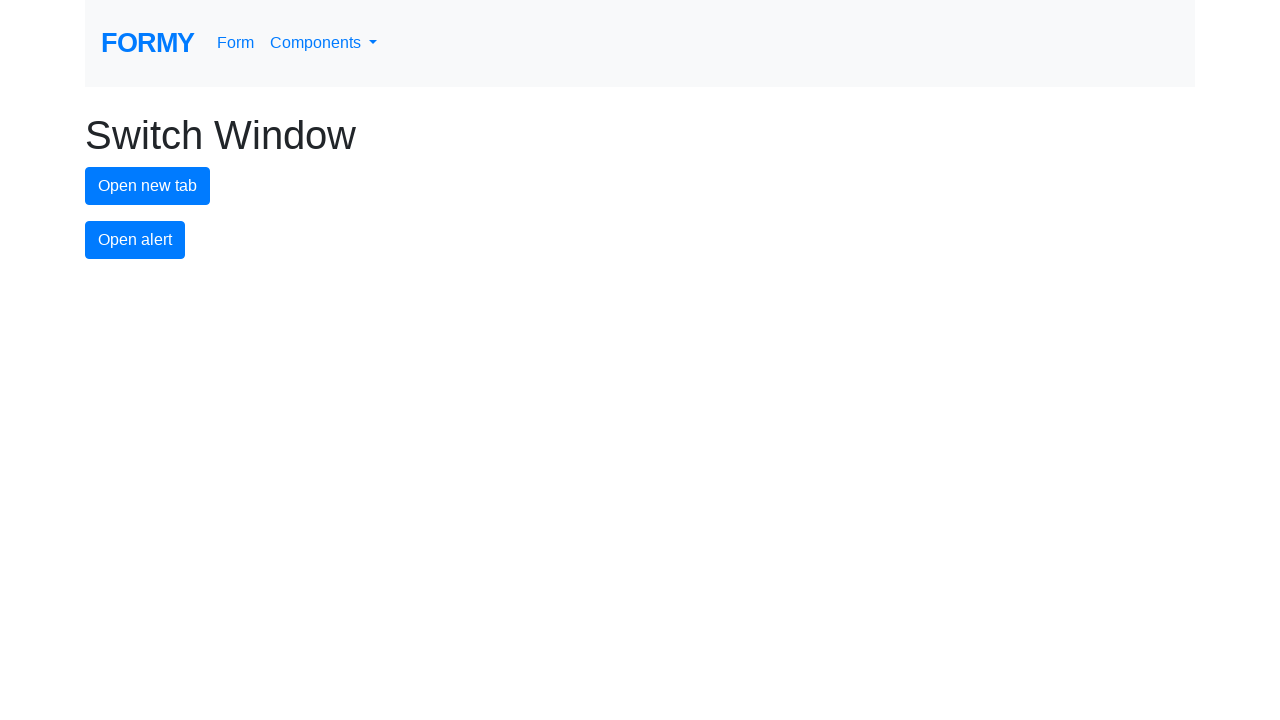

Clicked button to open new tab at (148, 186) on #new-tab-button
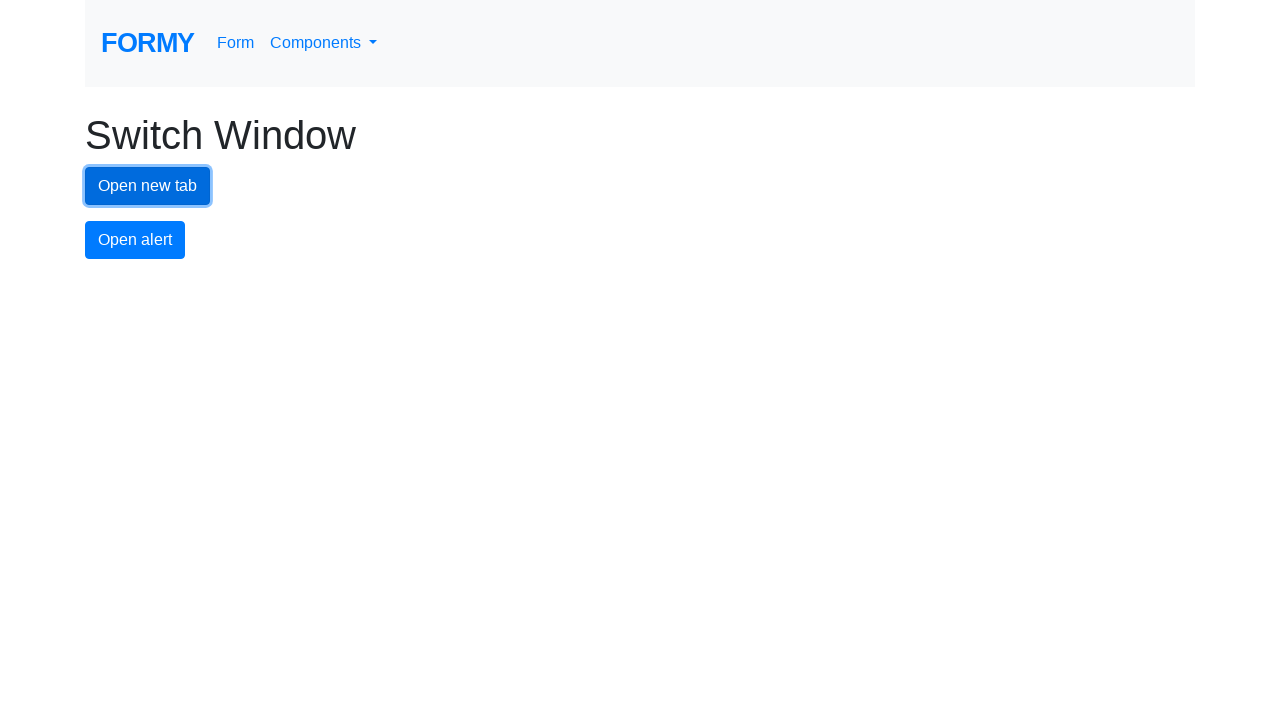

New tab opened and captured
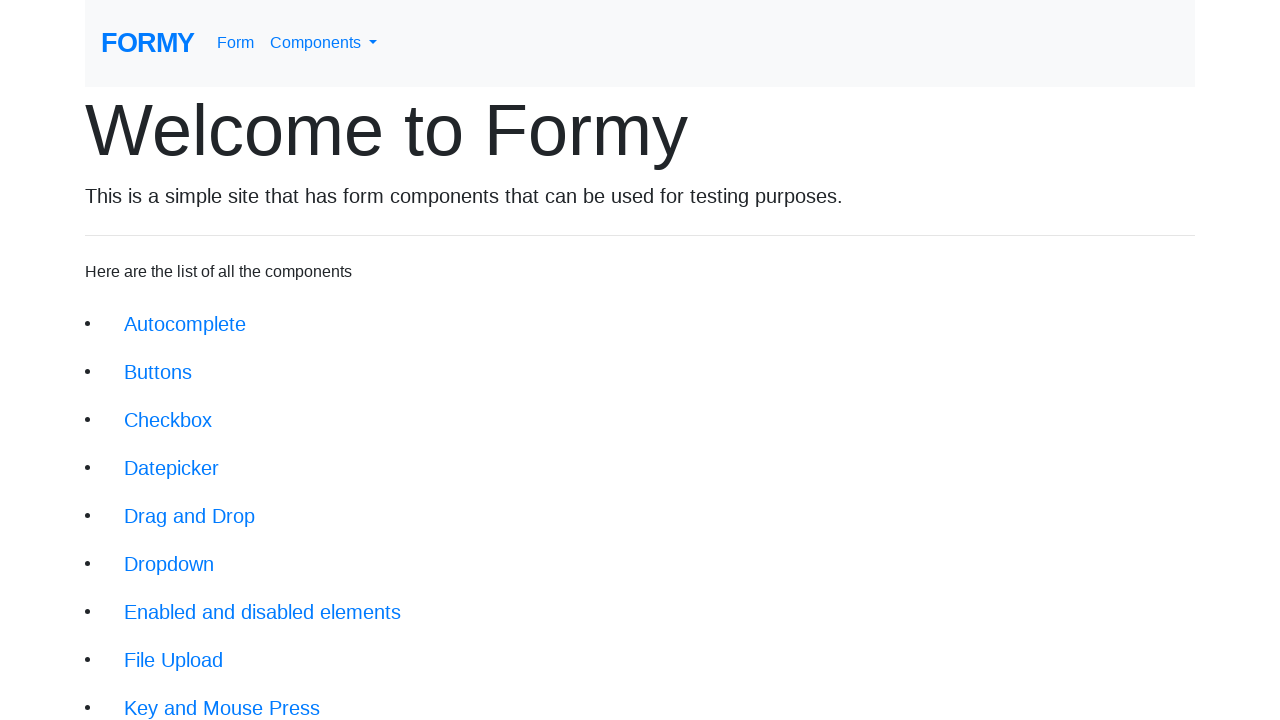

New tab loaded successfully
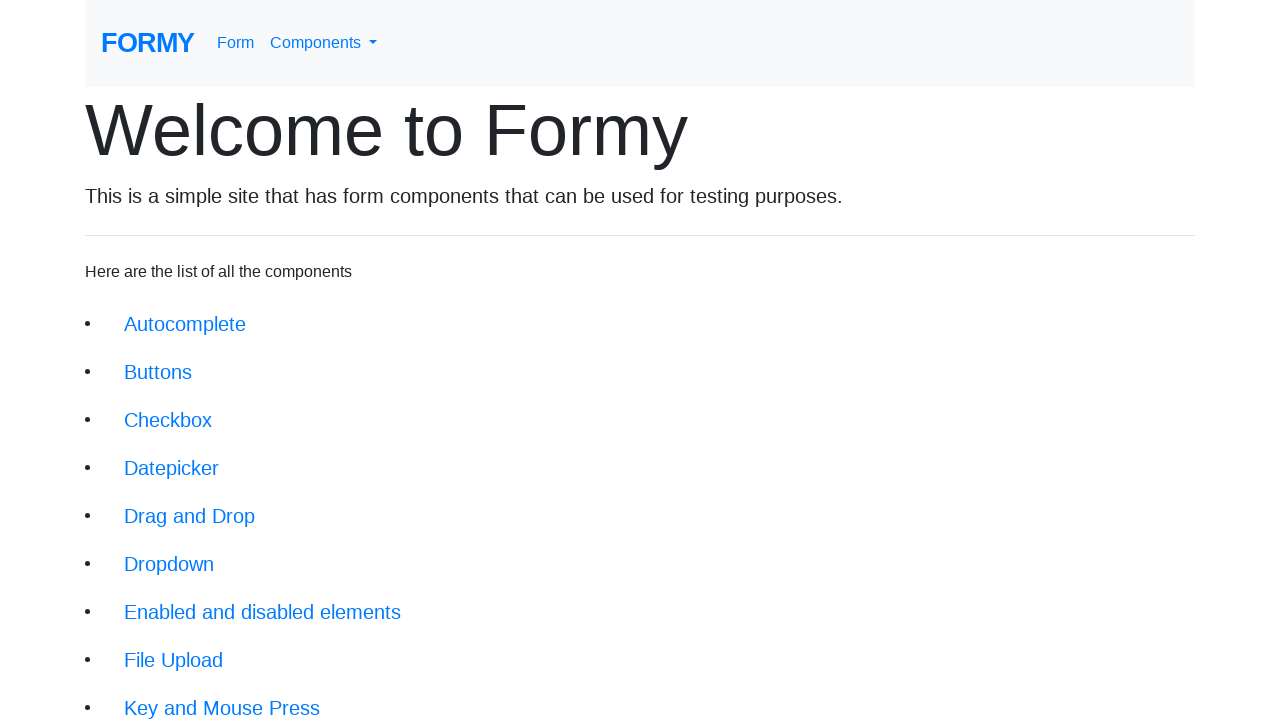

Switched back to original tab
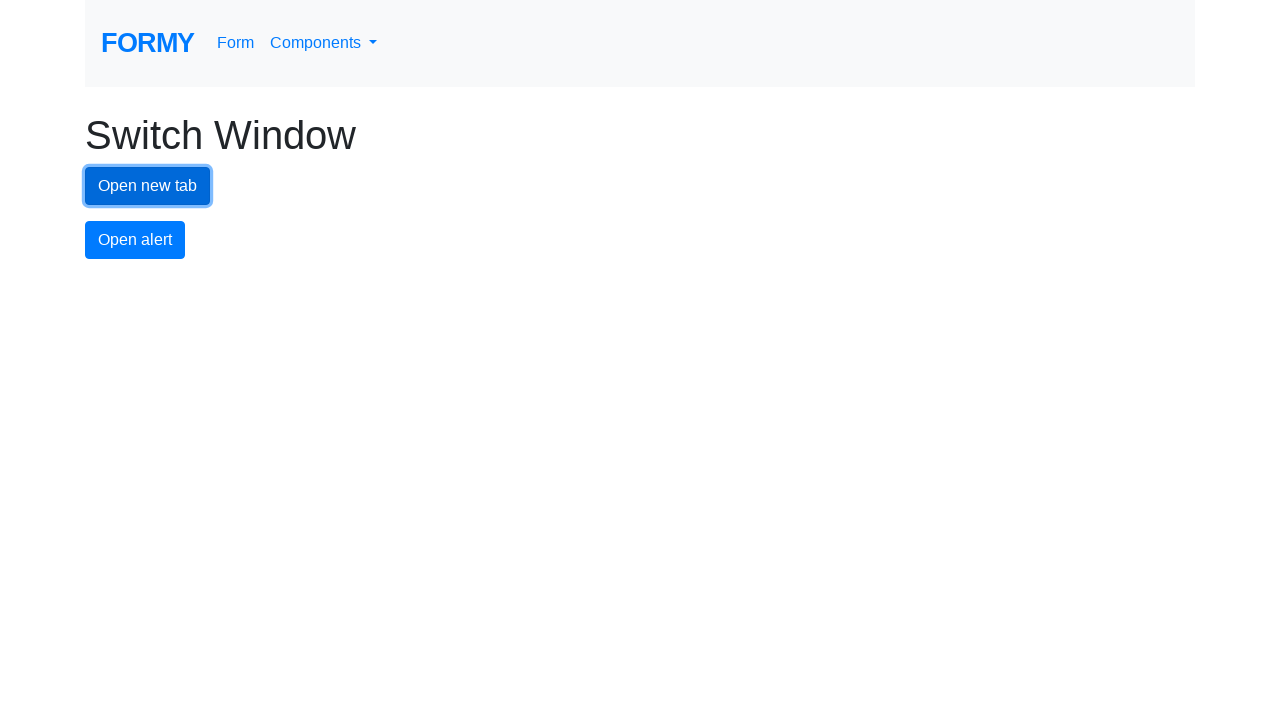

Clicked alert button in original window at (135, 240) on #alert-button
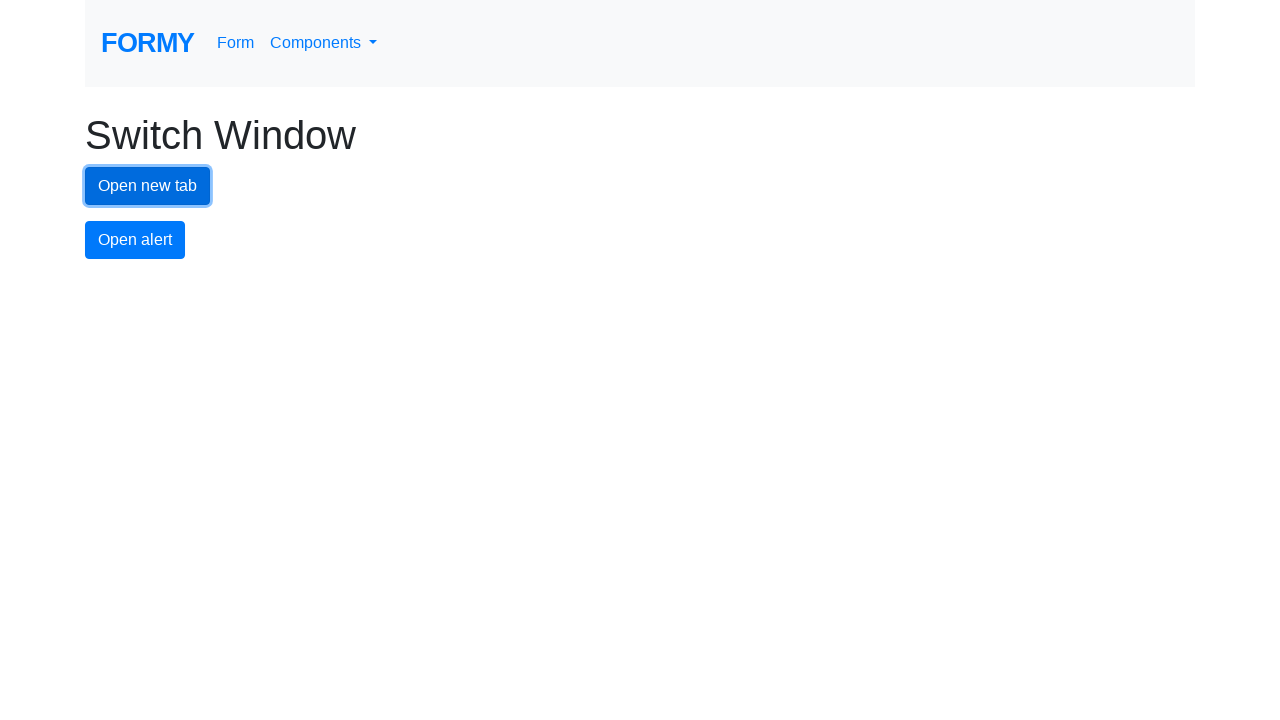

Alert dialog handler registered and accepted
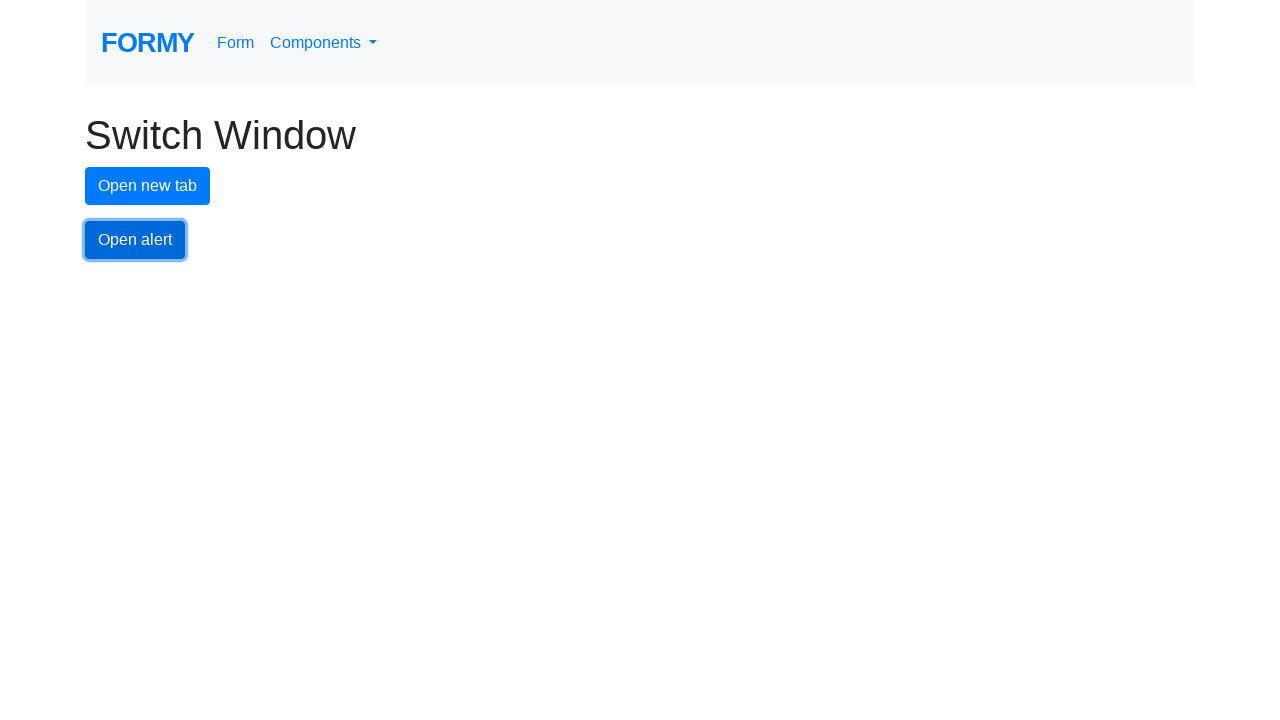

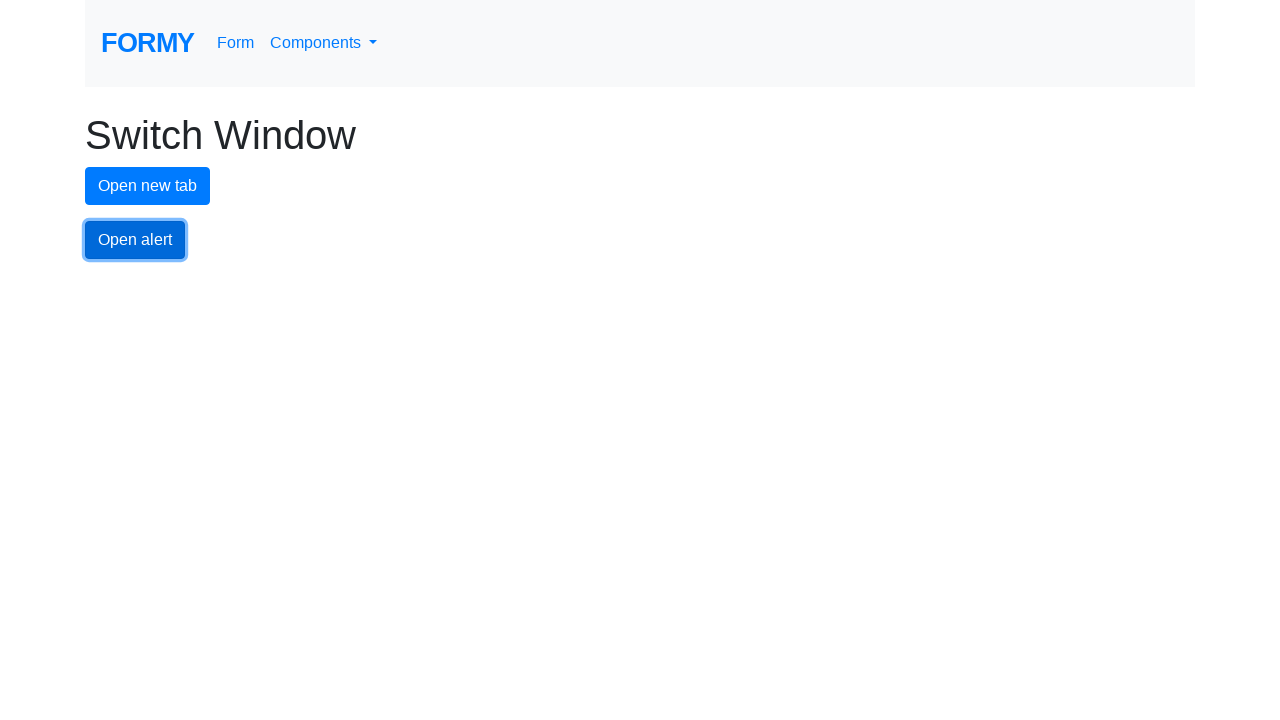